Tests marking all todo items as completed using the toggle-all checkbox

Starting URL: https://demo.playwright.dev/todomvc

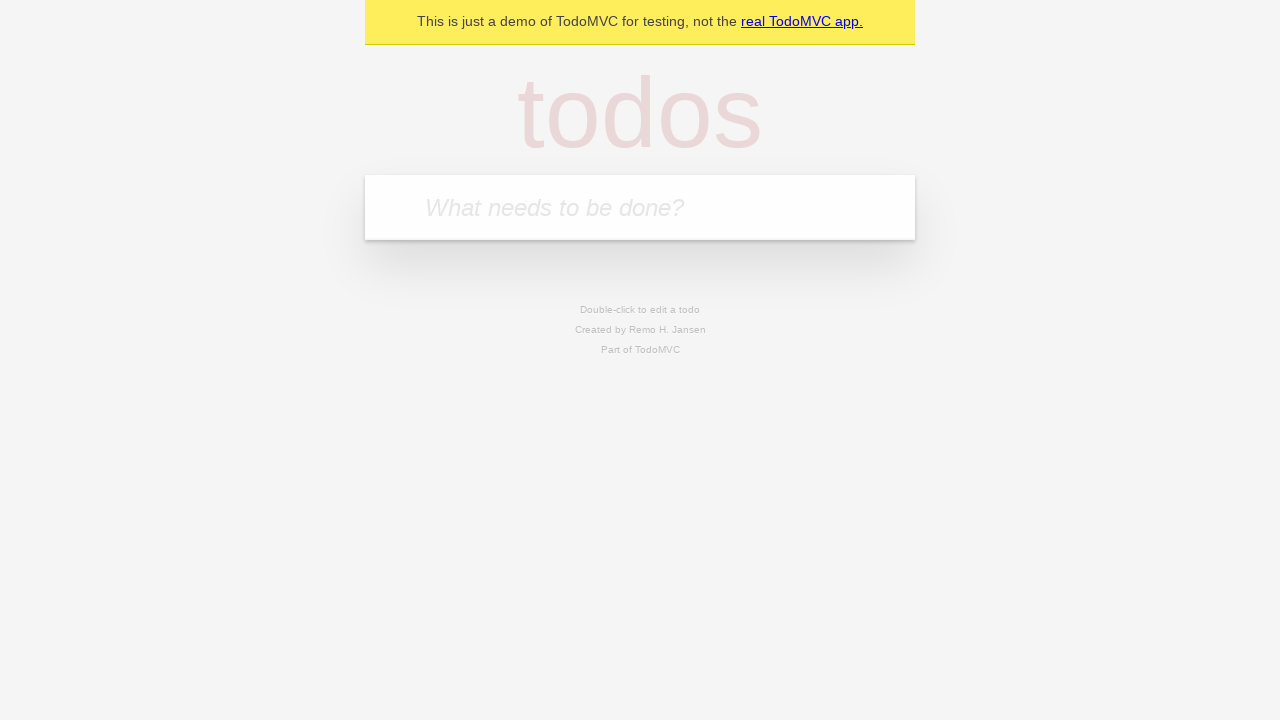

Filled todo input with 'buy some cheese' on internal:attr=[placeholder="What needs to be done?"i]
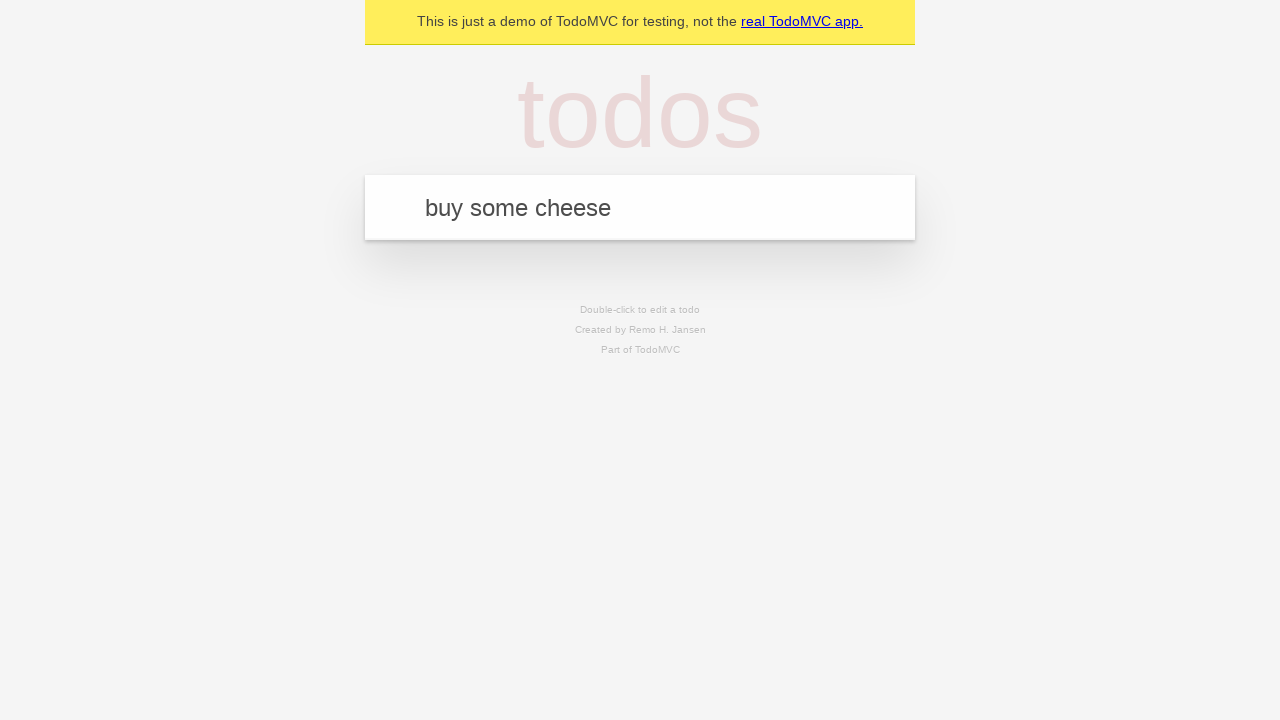

Pressed Enter to create first todo on internal:attr=[placeholder="What needs to be done?"i]
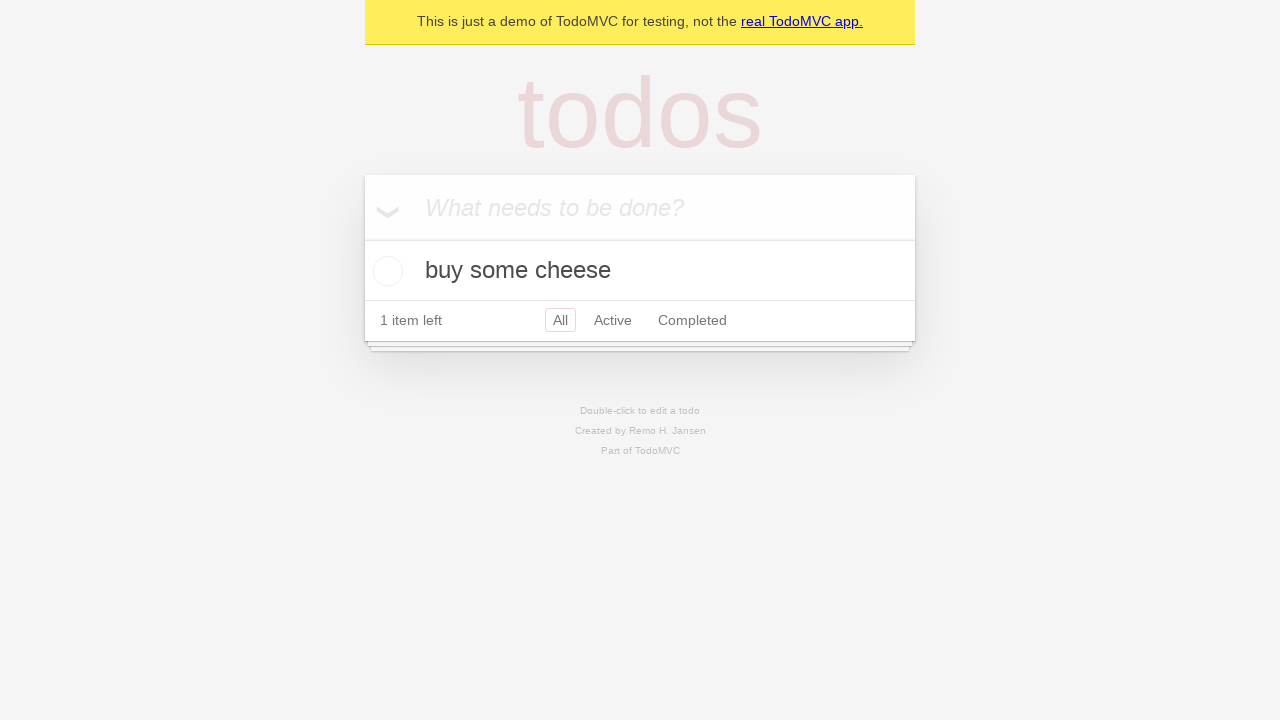

Filled todo input with 'feed the cat' on internal:attr=[placeholder="What needs to be done?"i]
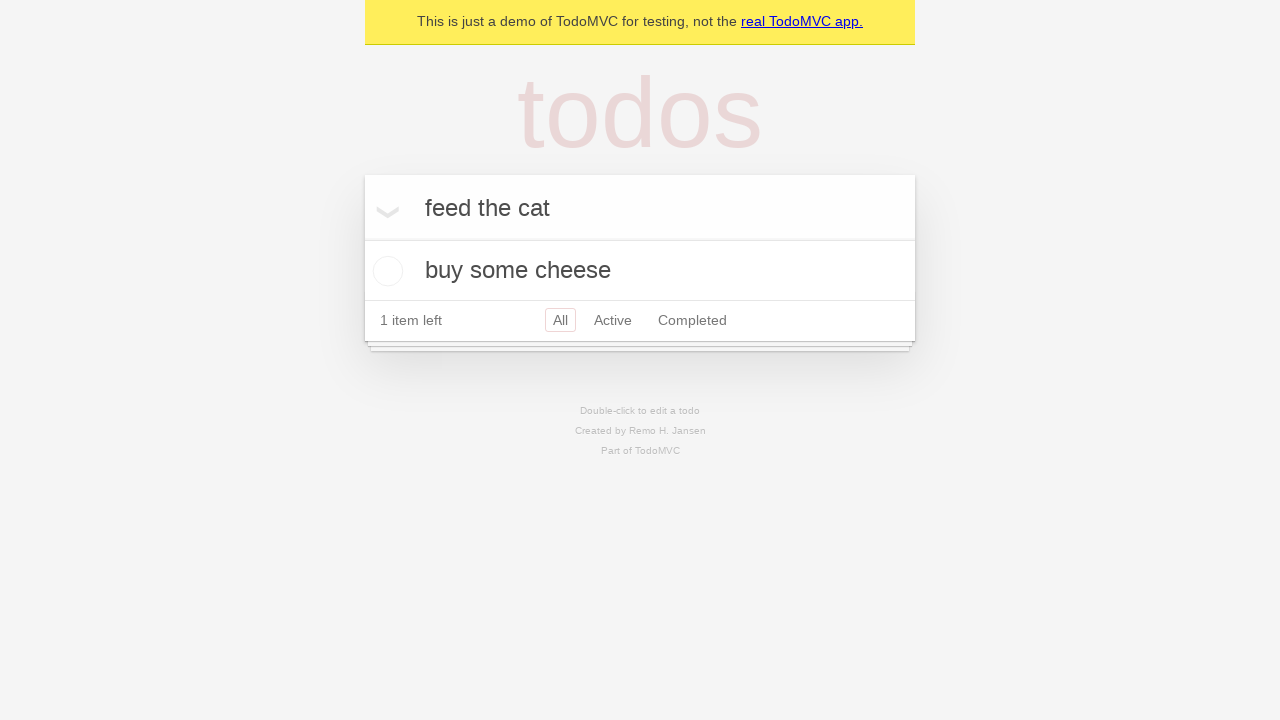

Pressed Enter to create second todo on internal:attr=[placeholder="What needs to be done?"i]
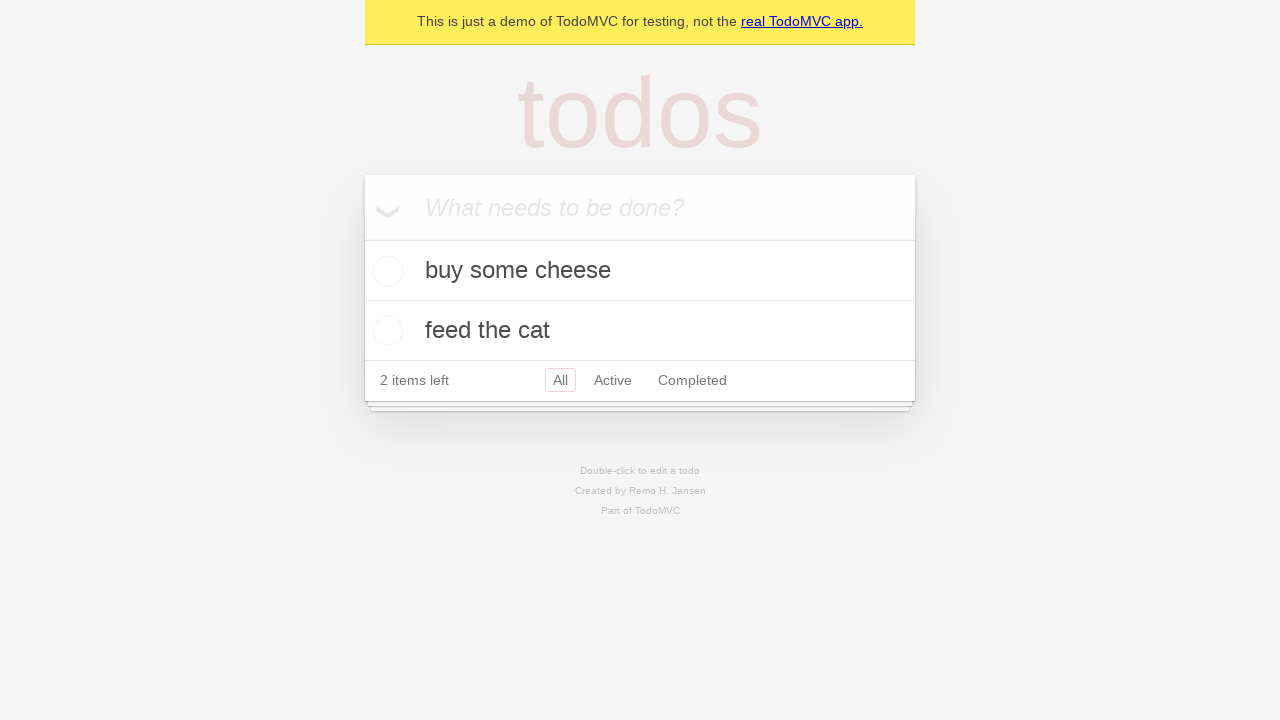

Filled todo input with 'book a doctors appointment' on internal:attr=[placeholder="What needs to be done?"i]
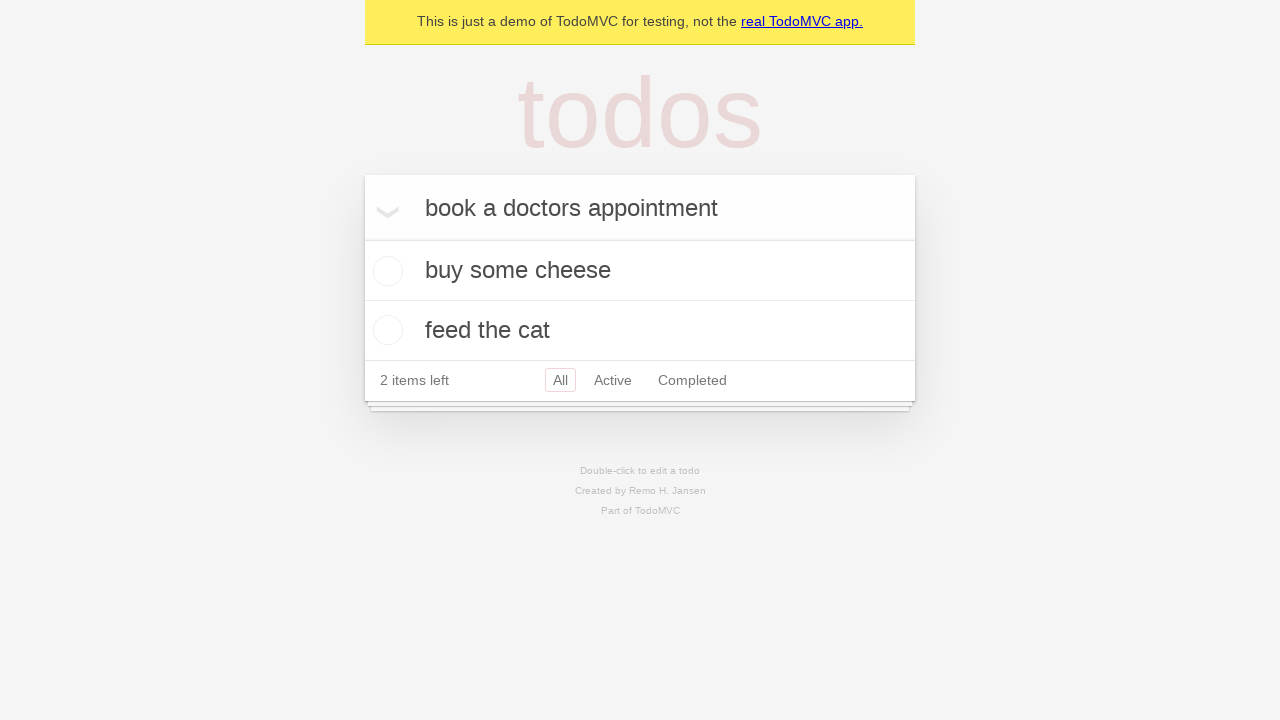

Pressed Enter to create third todo on internal:attr=[placeholder="What needs to be done?"i]
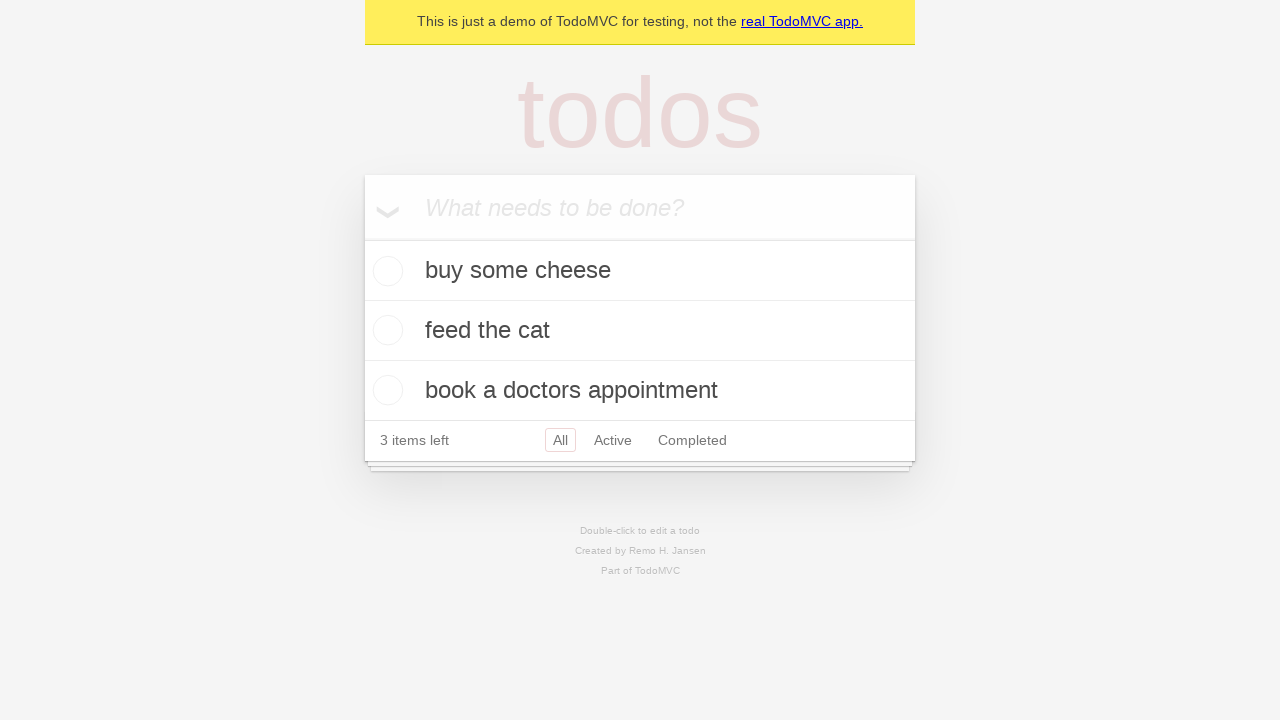

Waited for third todo item to appear
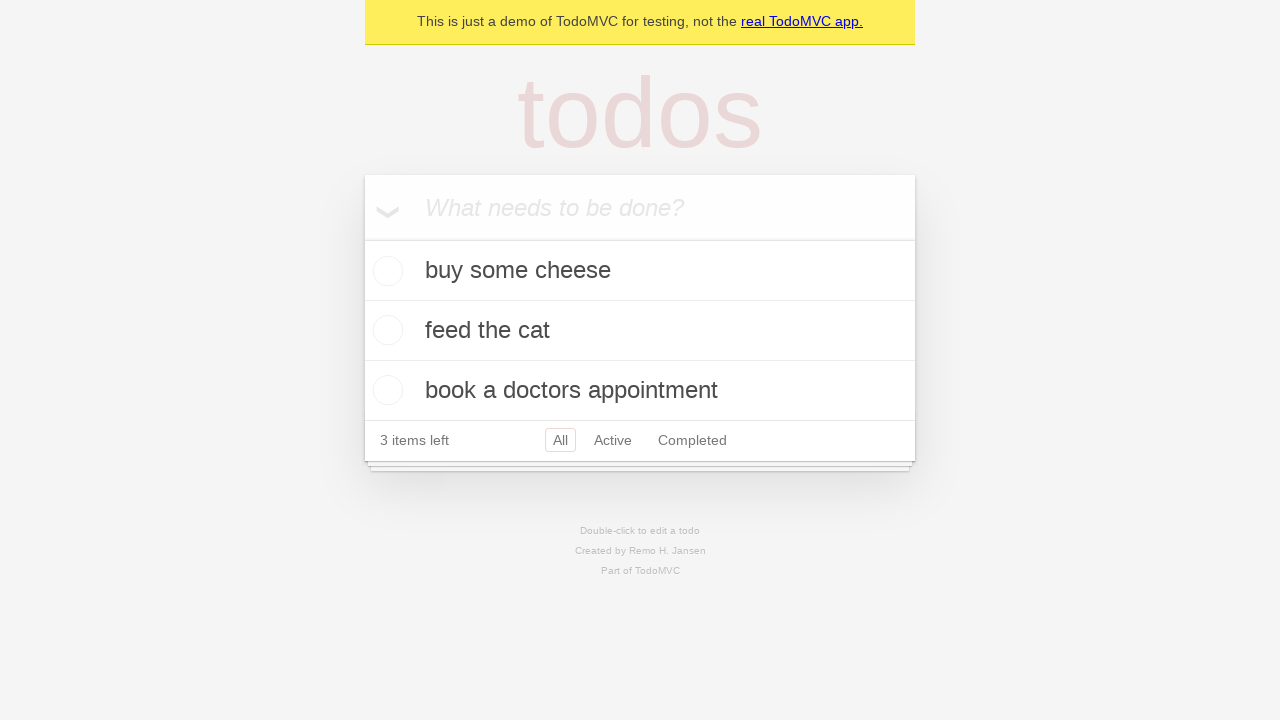

Clicked toggle-all checkbox to mark all todos as completed at (362, 238) on internal:label="Mark all as complete"i
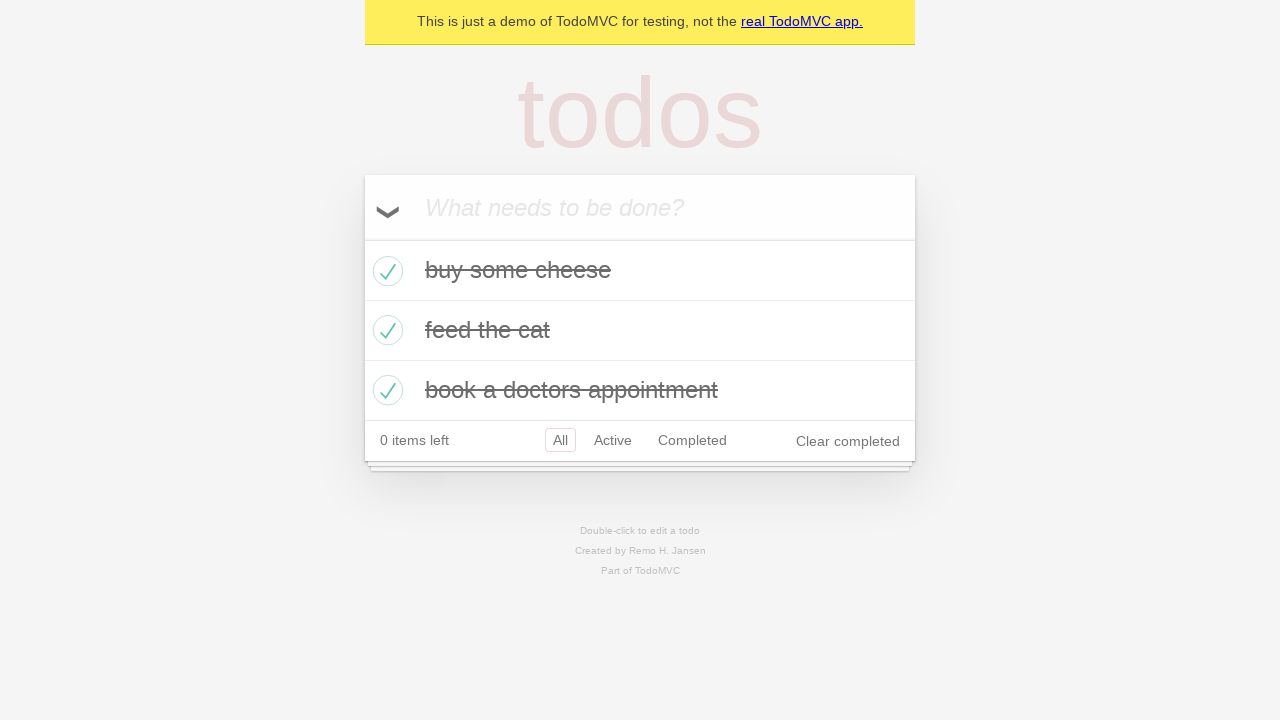

Waited for all todos to show completed state
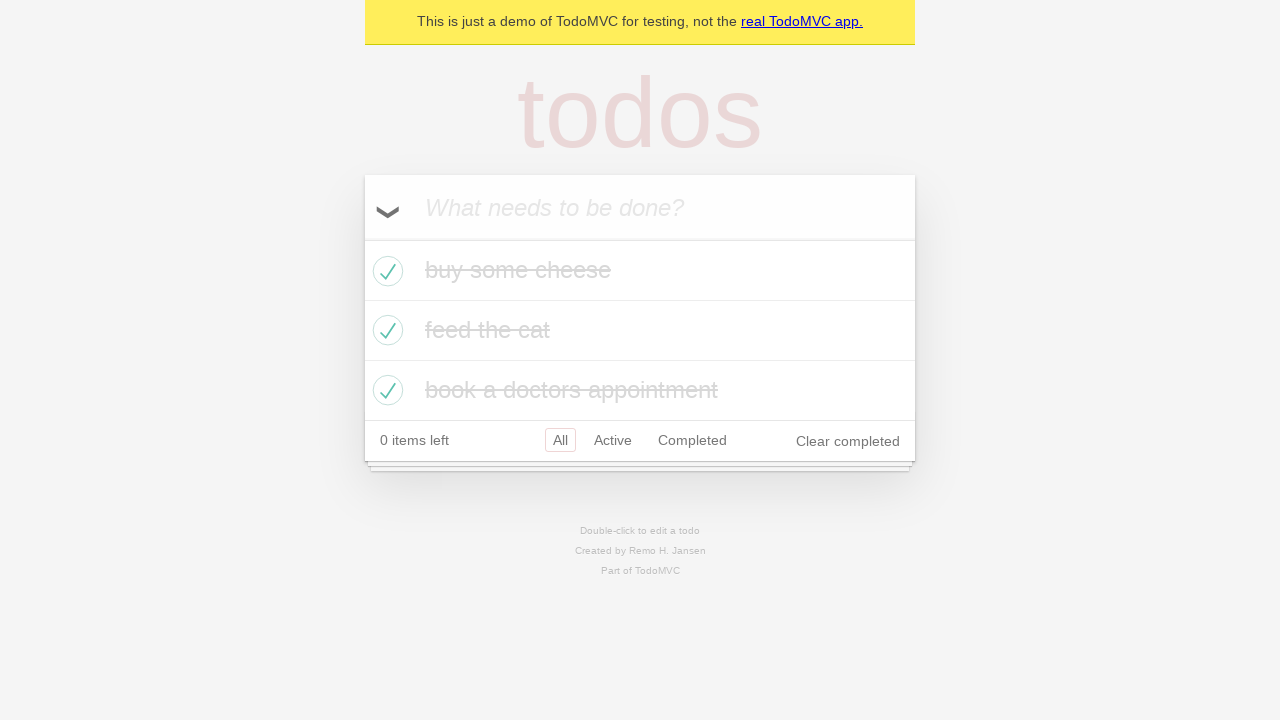

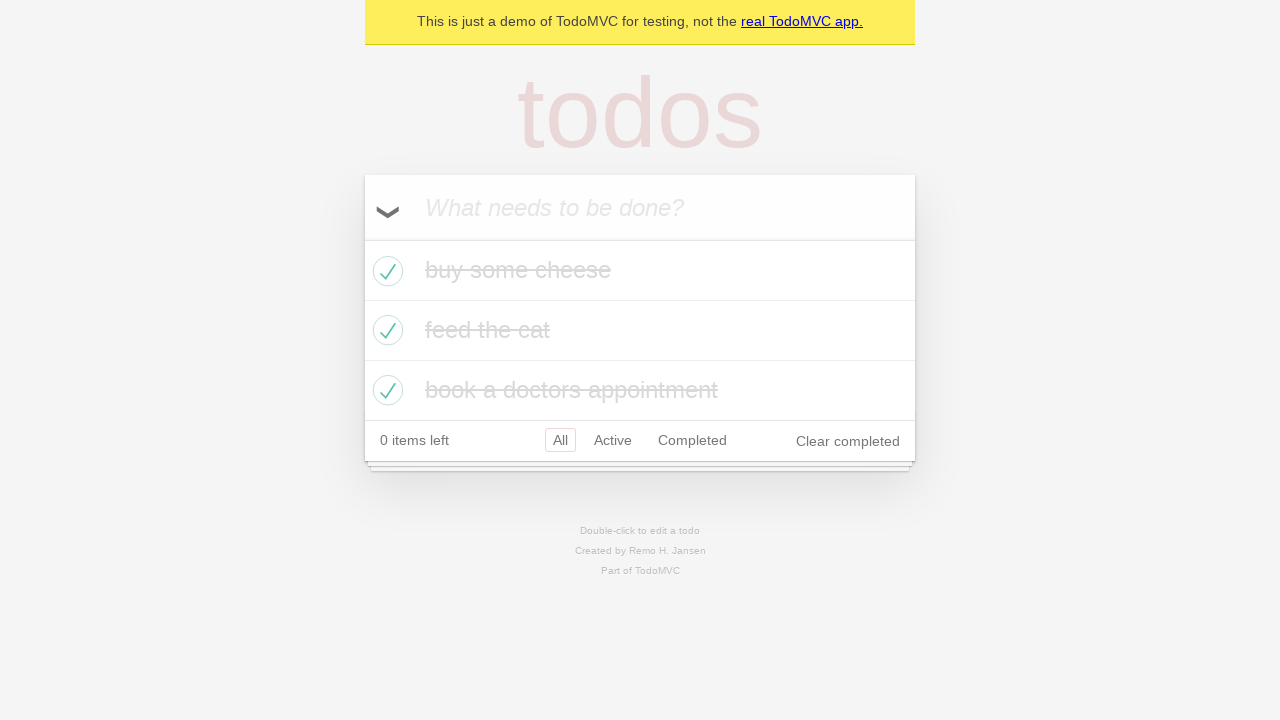